Tests drag and drop functionality on jQuery UI demo page by dragging a draggable element onto a droppable target and verifying the drop was successful

Starting URL: http://jqueryui.com/droppable/

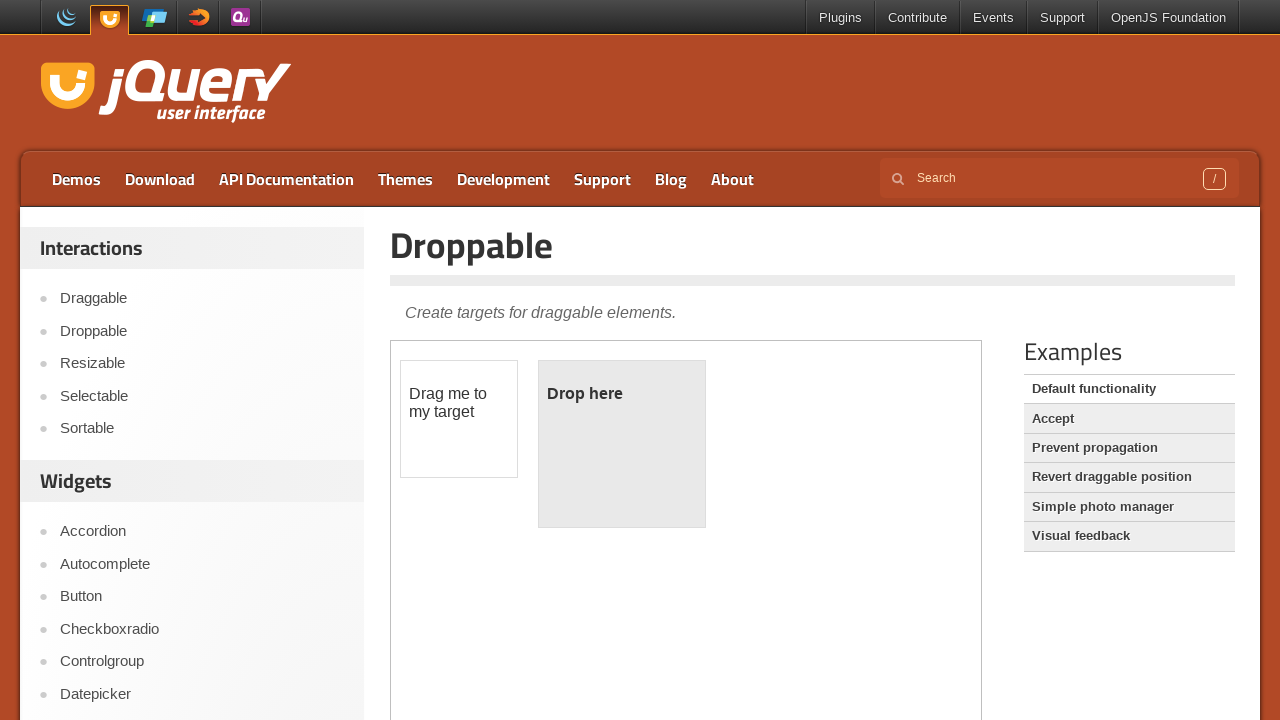

Located the demo iframe containing drag and drop elements
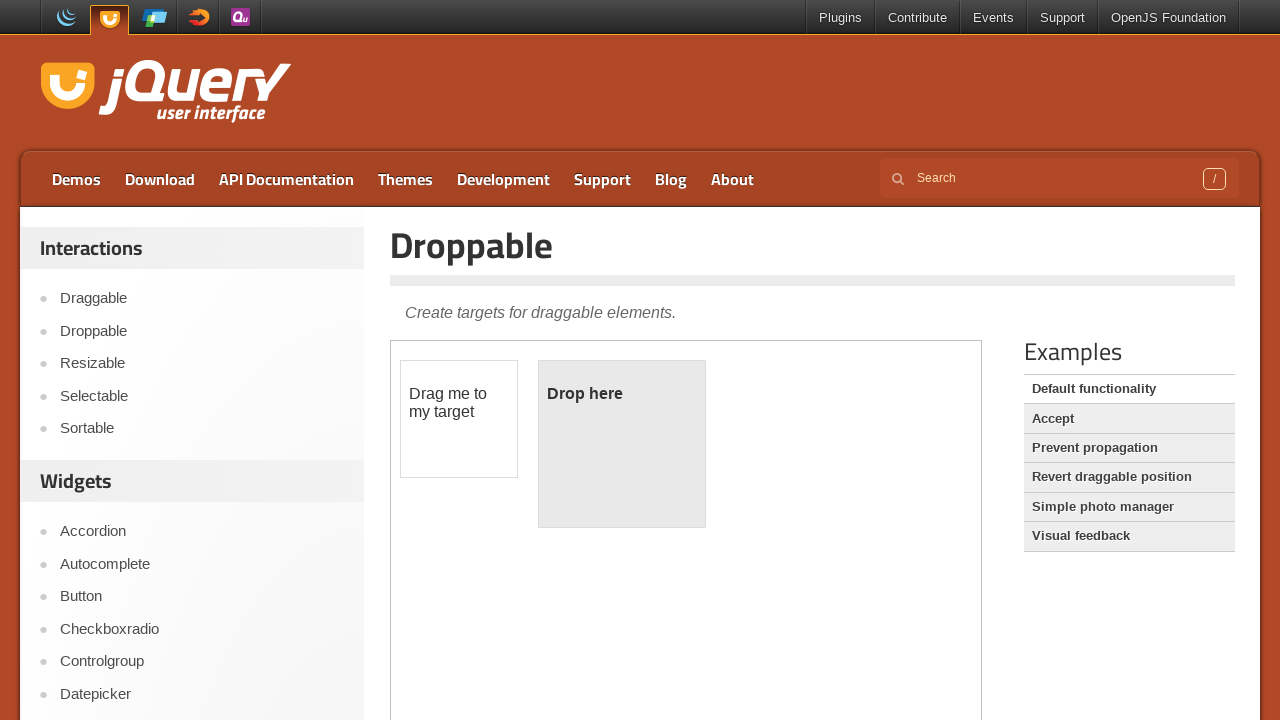

Located the draggable element with ID 'draggable'
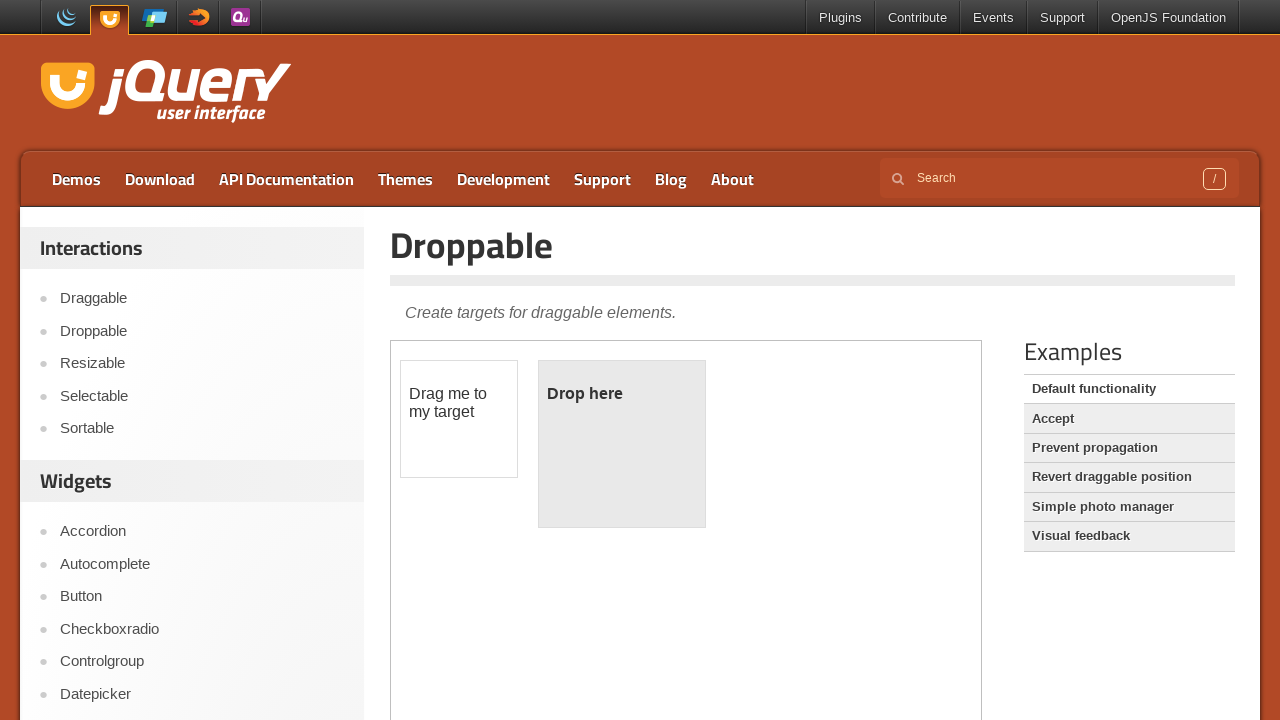

Located the droppable target element with ID 'droppable'
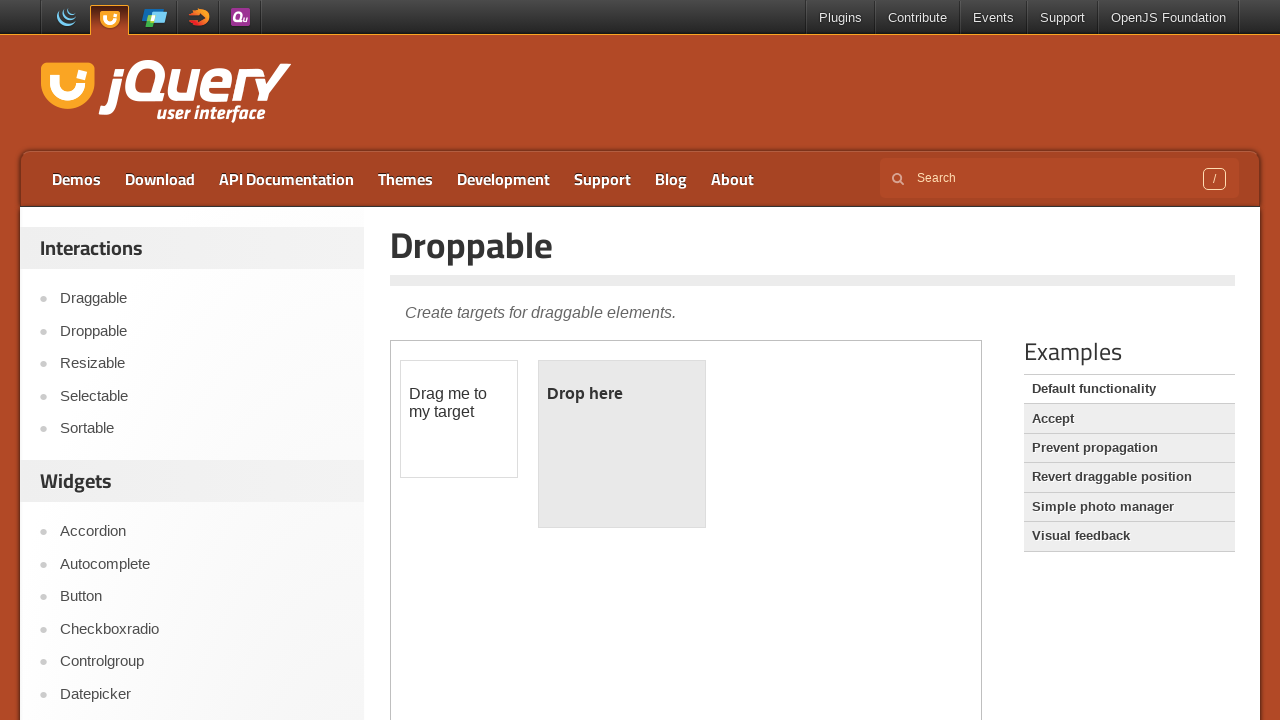

Dragged the draggable element onto the droppable target at (622, 444)
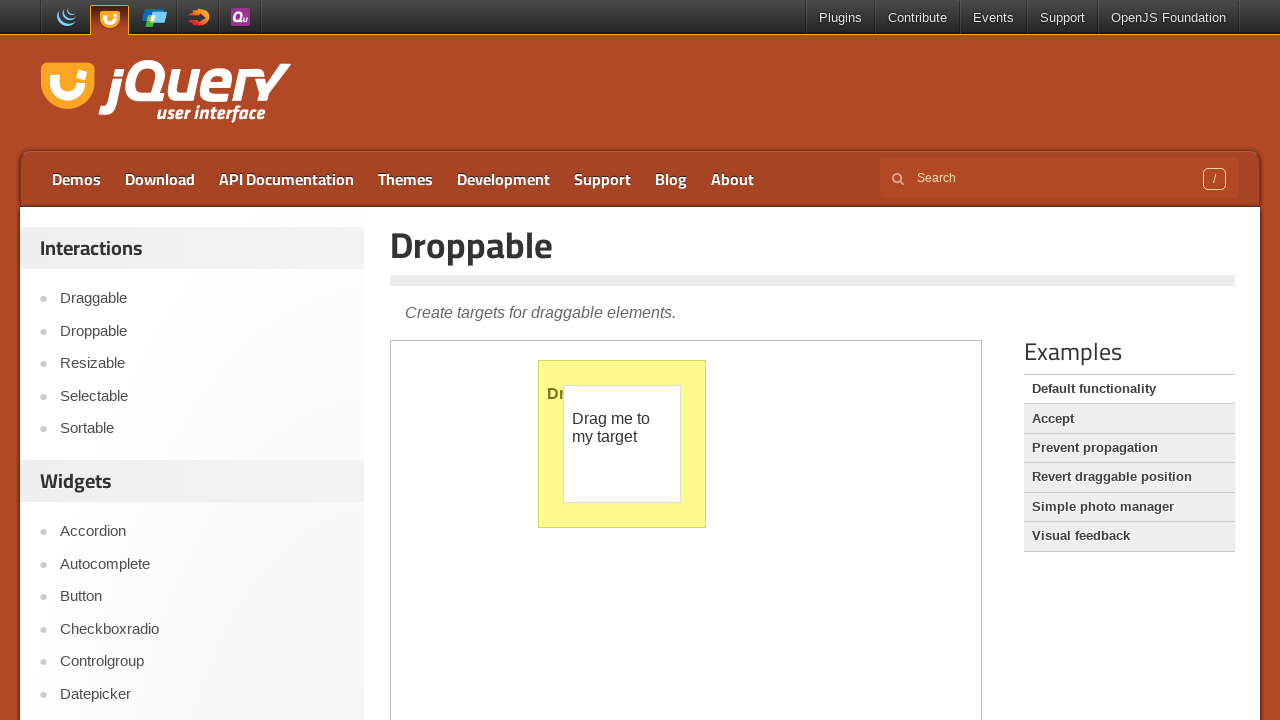

Verified that the droppable element contains 'Dropped!' text, confirming successful drop
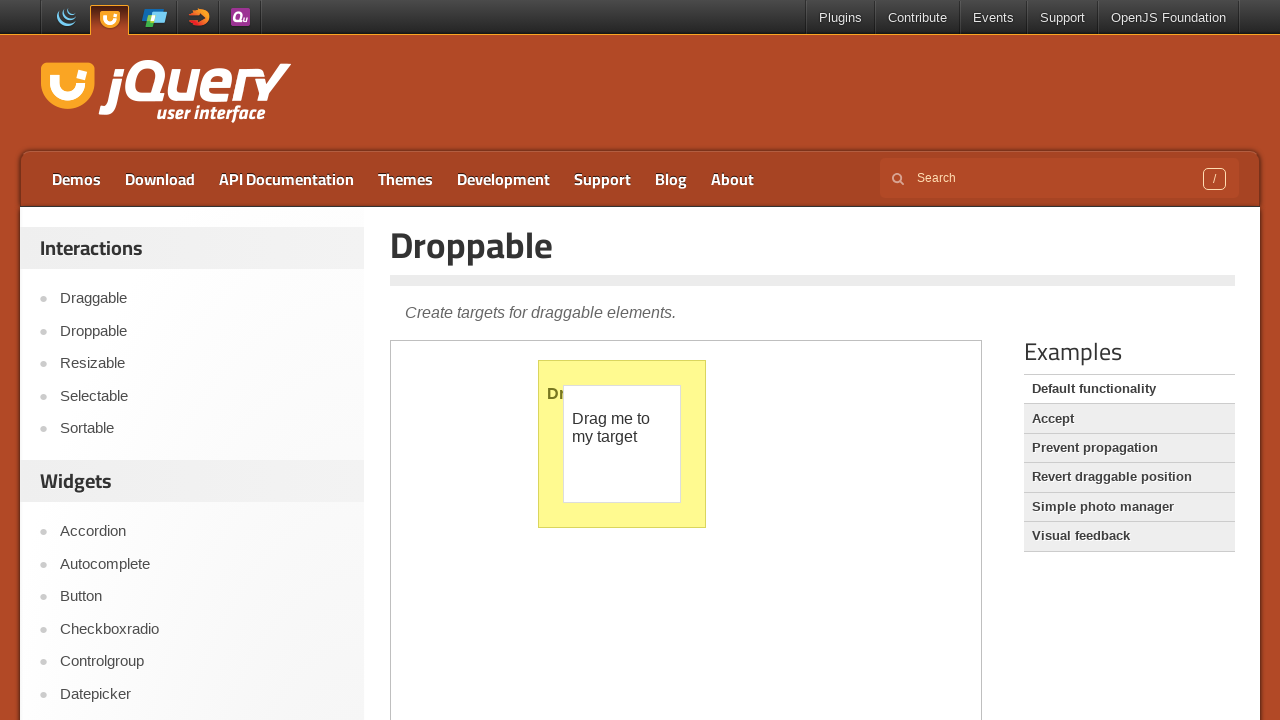

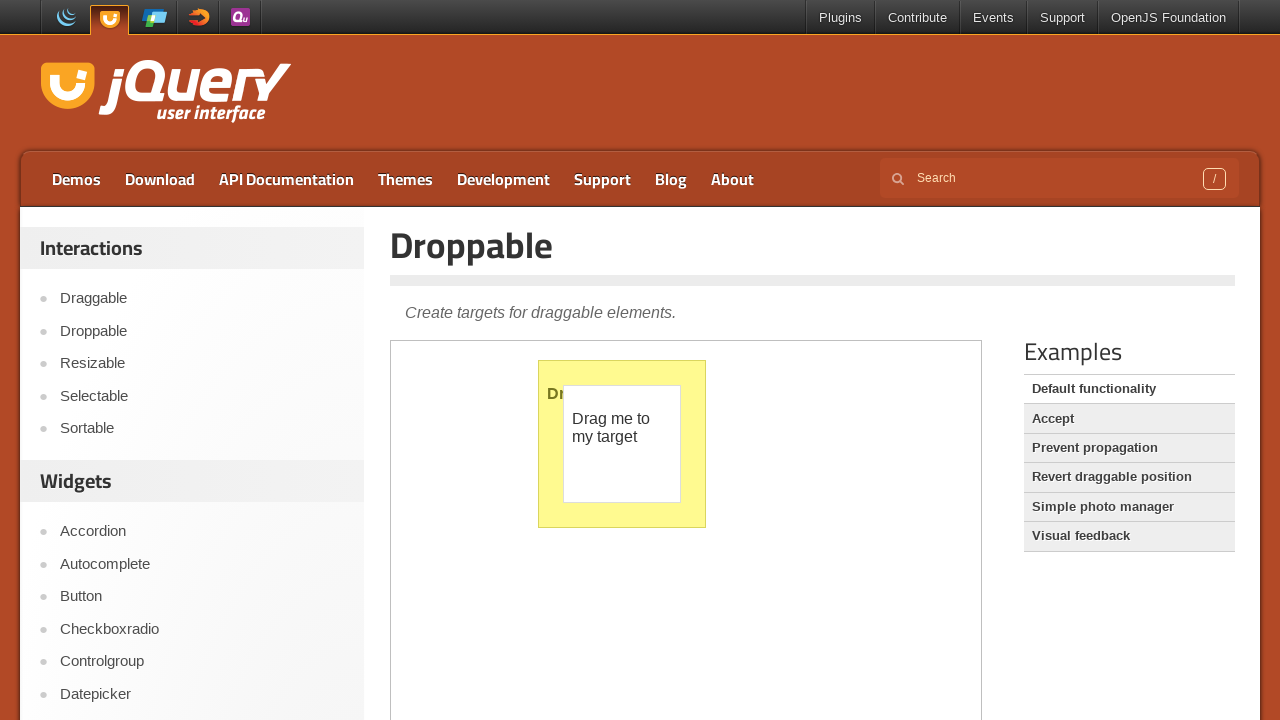